Tests email validation on the Text Box page by entering an invalid email format and verifying that an error is displayed

Starting URL: https://demoqa.com

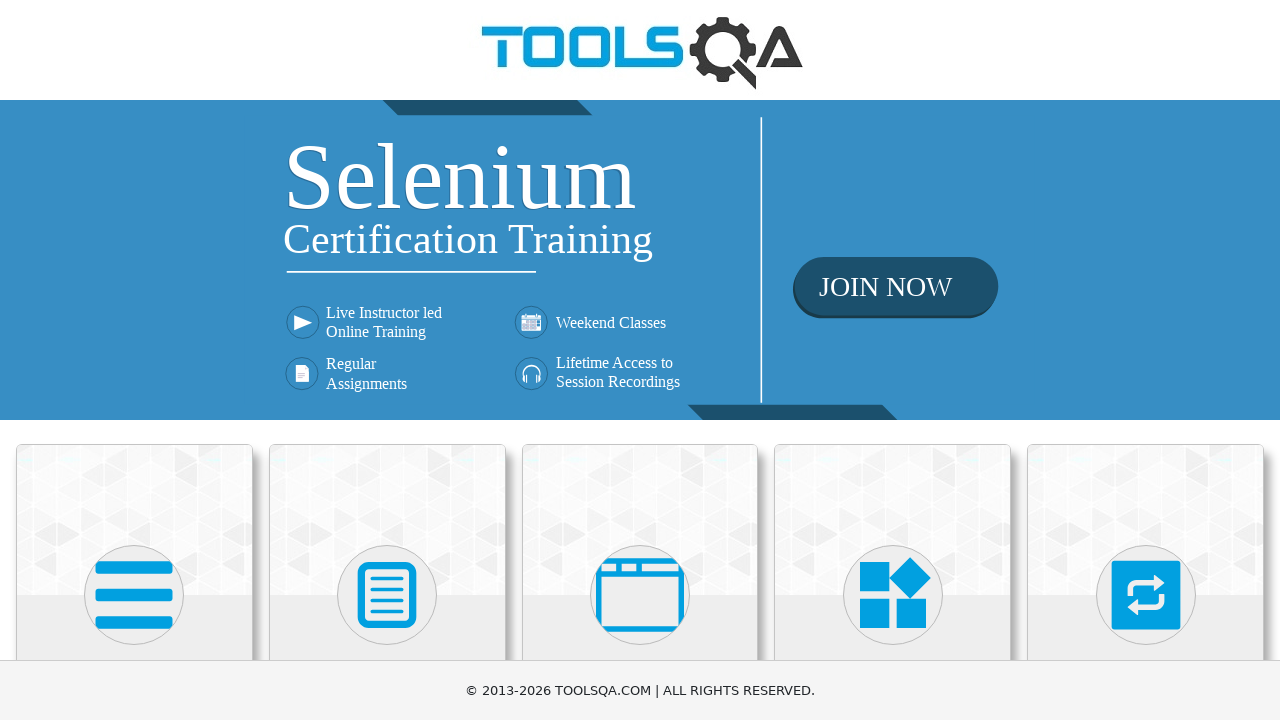

Clicked on Elements card on main page at (134, 360) on text=Elements
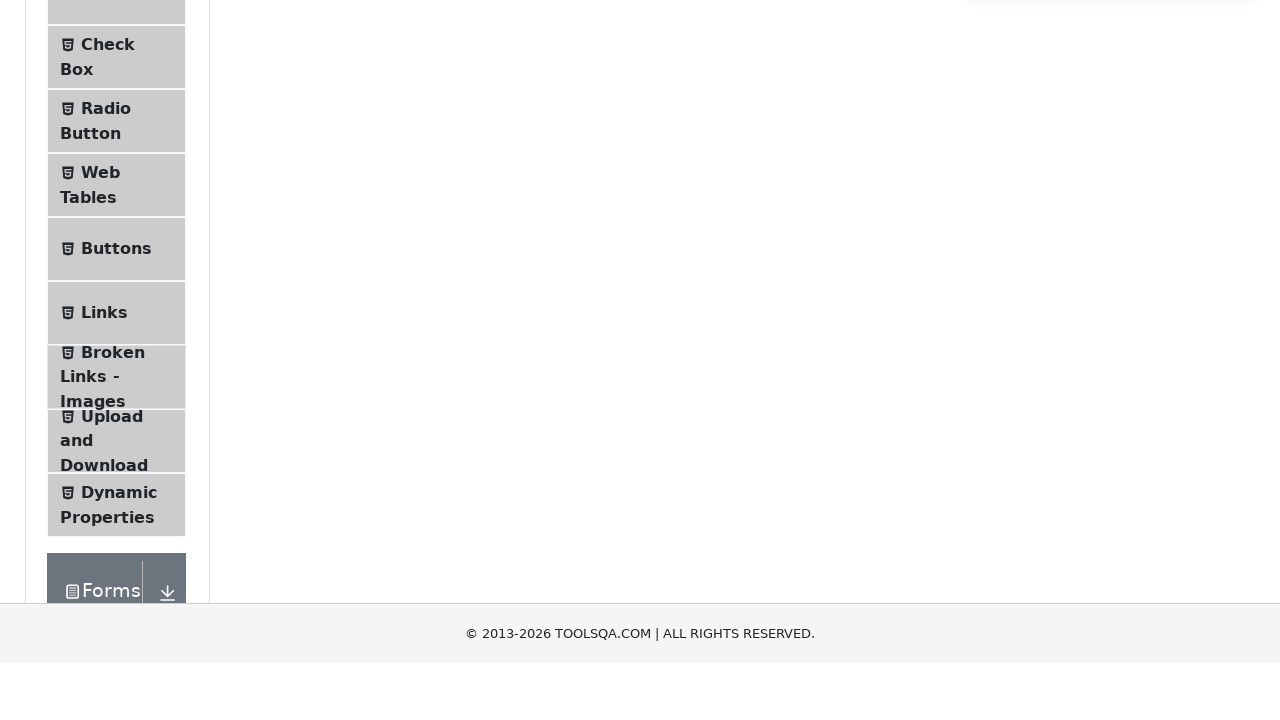

Clicked on Text Box in the navigation menu at (119, 261) on text=Text Box
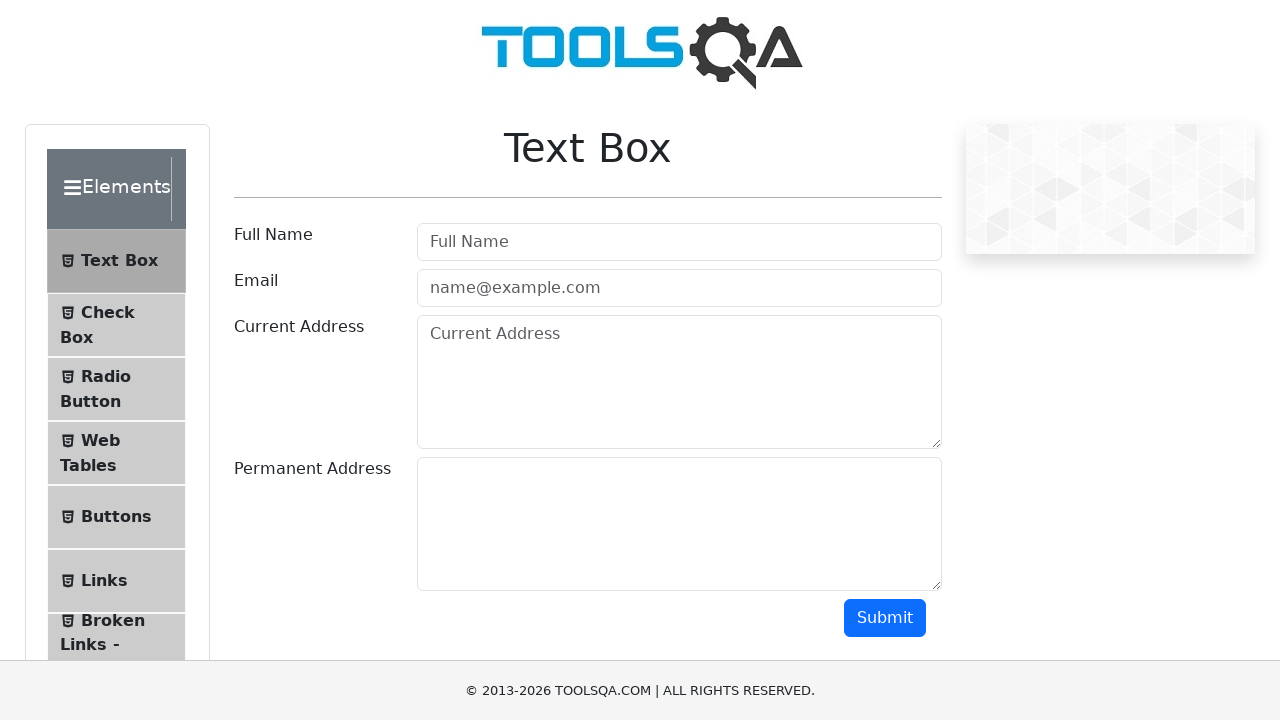

Entered invalid email format 'test' in email field on #userEmail
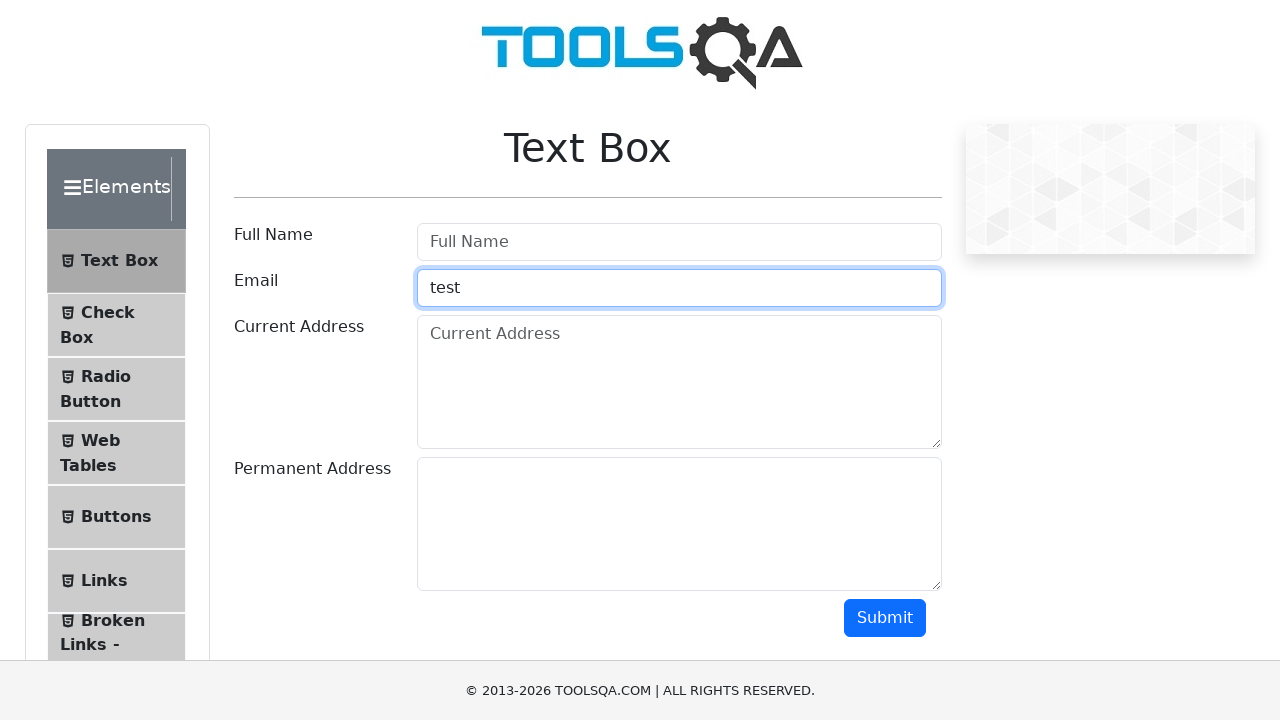

Clicked submit button at (885, 618) on #submit
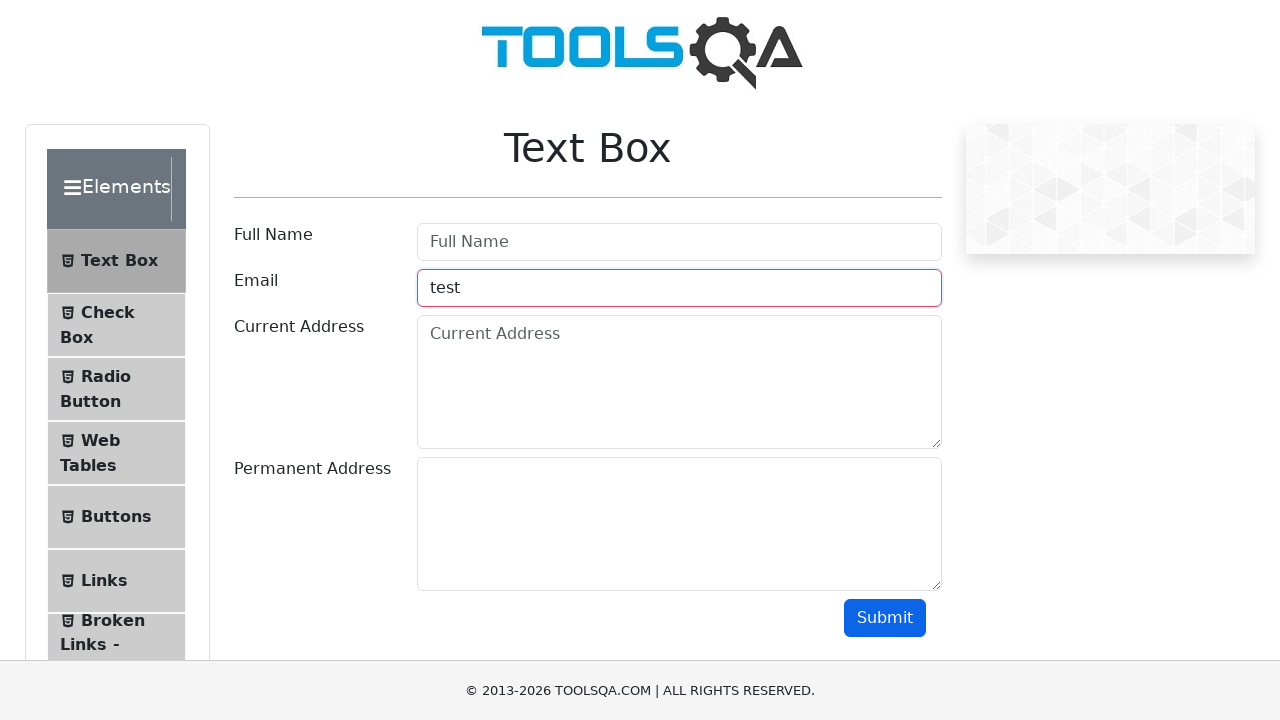

Verified that email field displays error class for invalid format
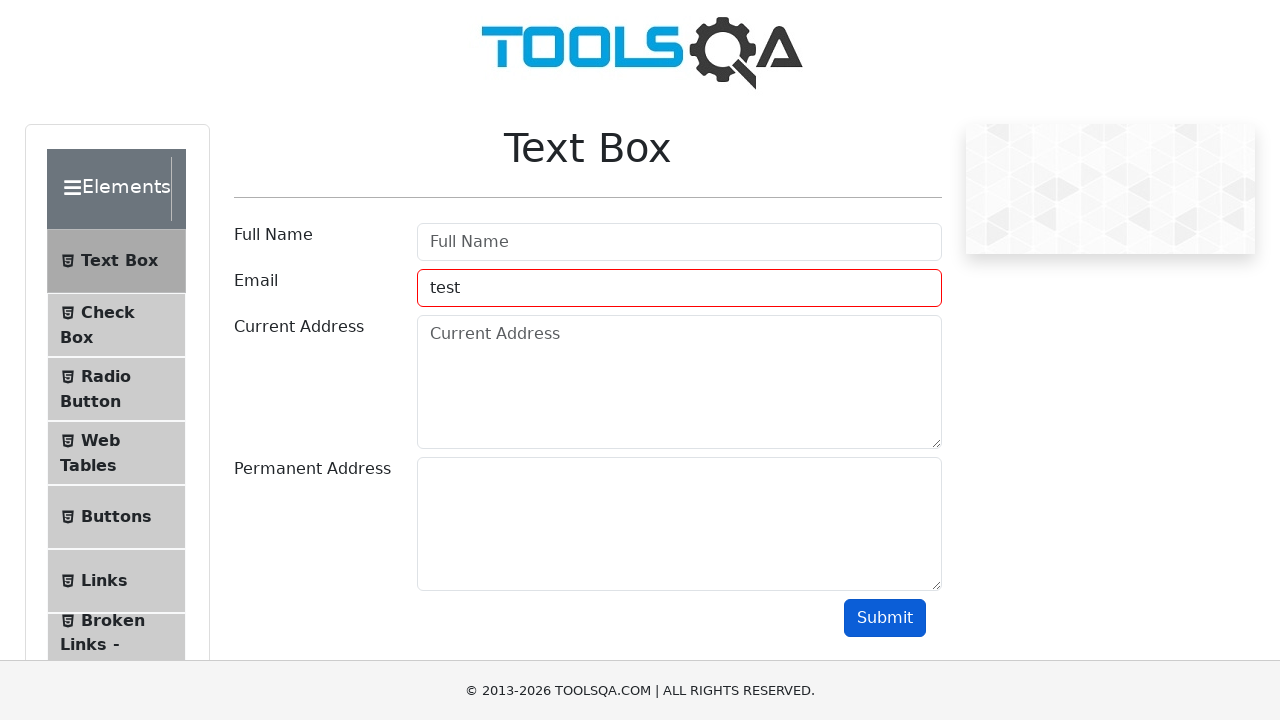

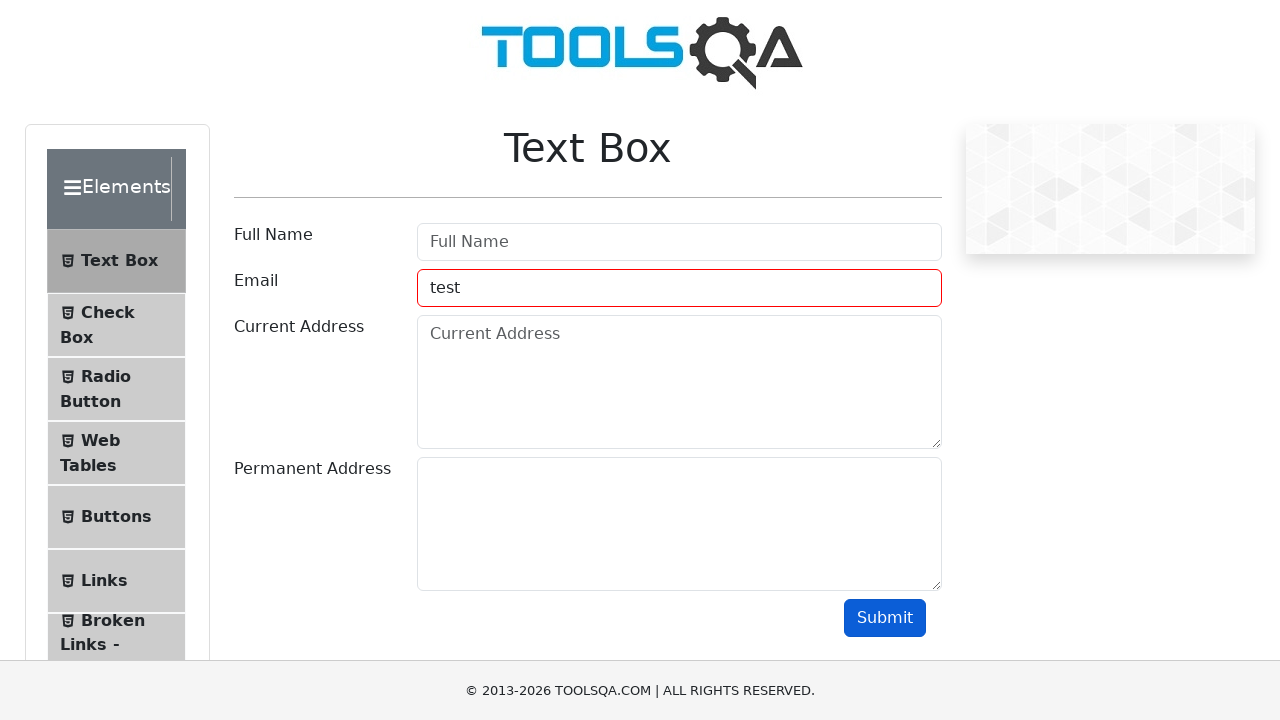